Tests a web form by filling a text input field and submitting the form to verify the submission message appears

Starting URL: https://www.selenium.dev/selenium/web/web-form.html

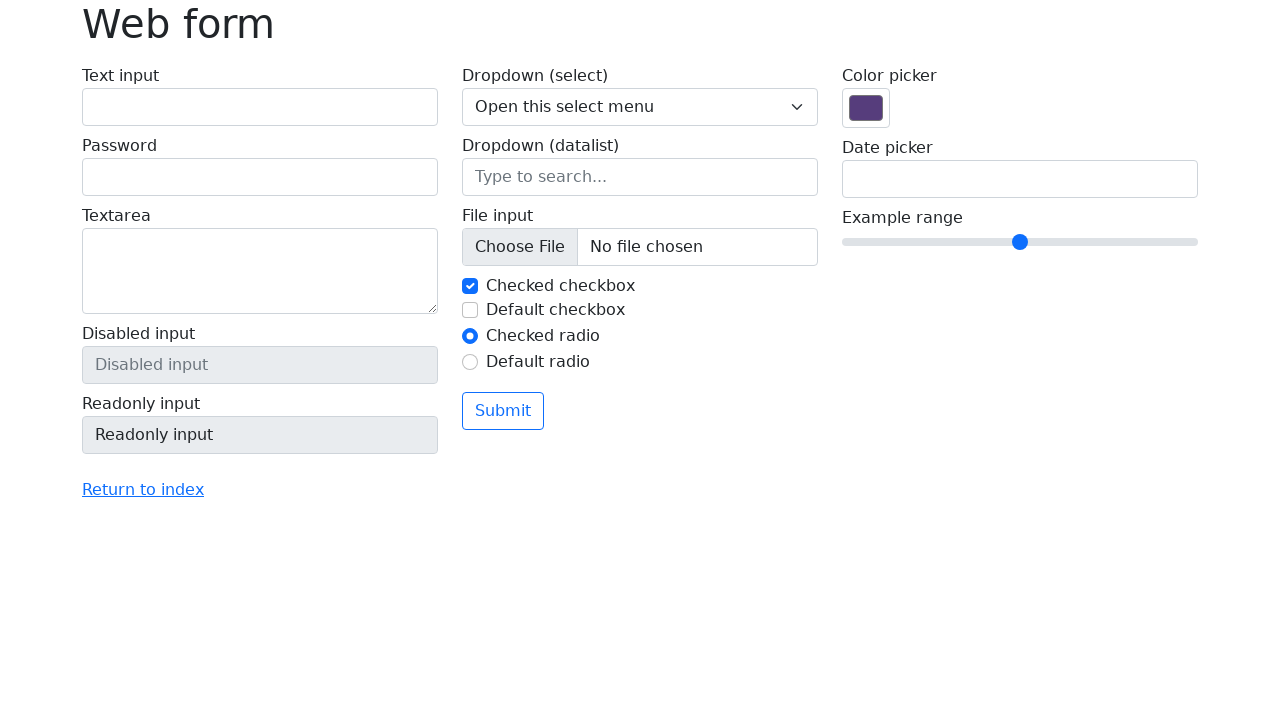

Filled text input field with 'Selenium' on input[name='my-text']
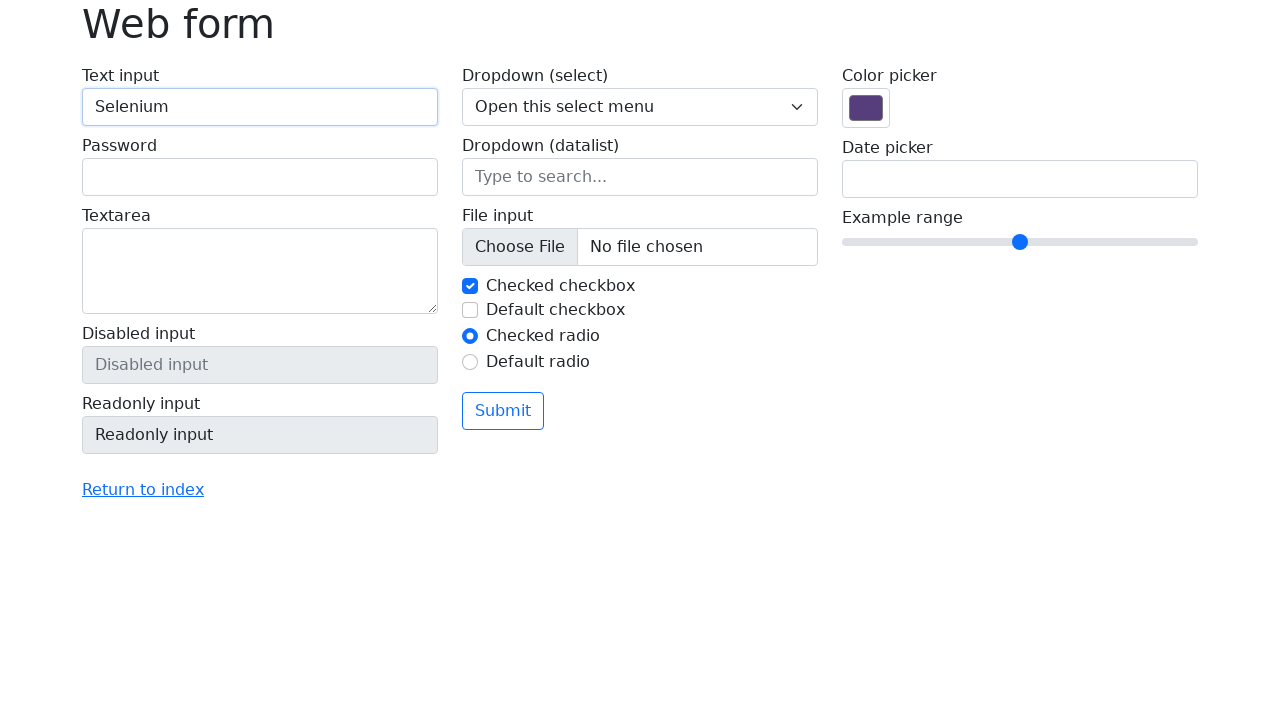

Clicked submit button at (503, 411) on button
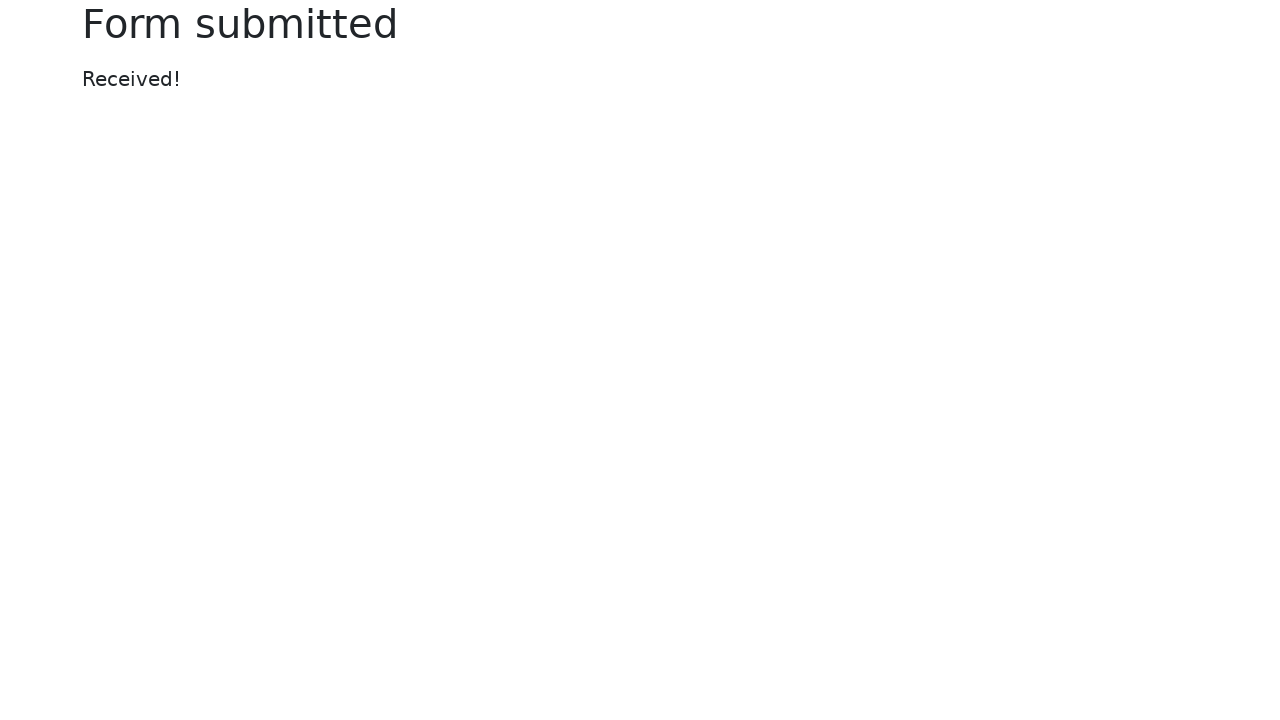

Submission message appeared
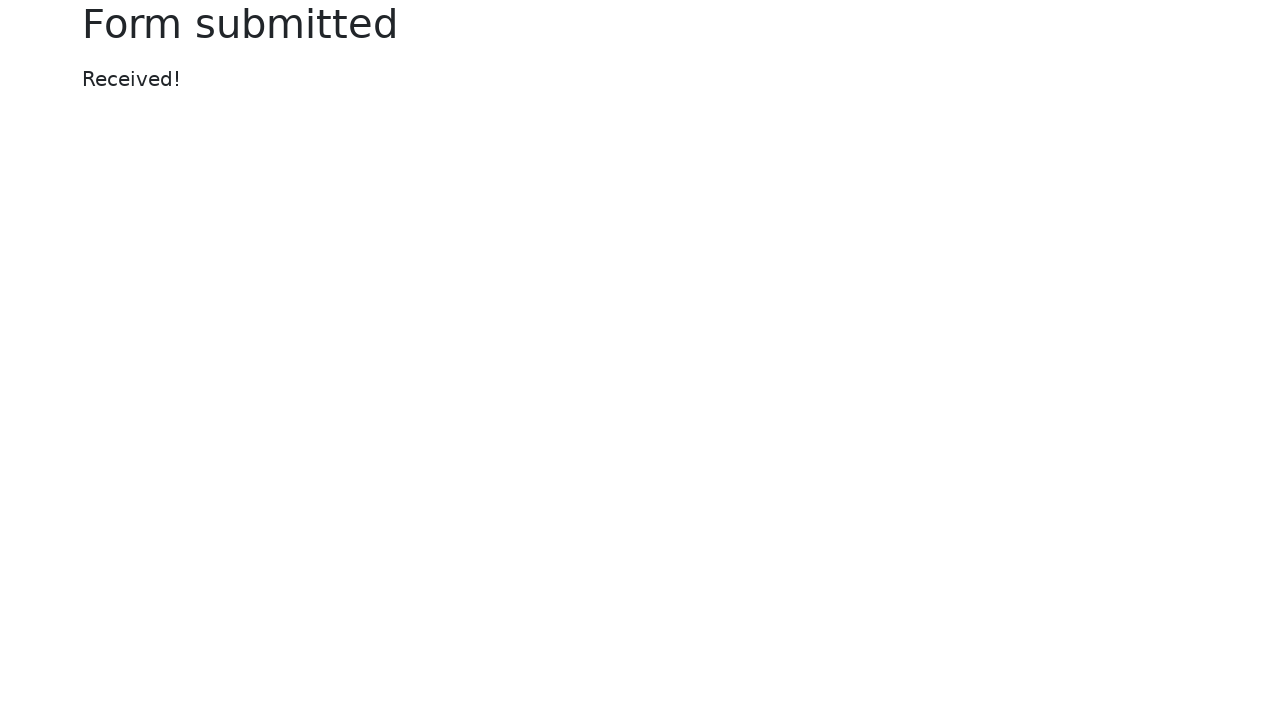

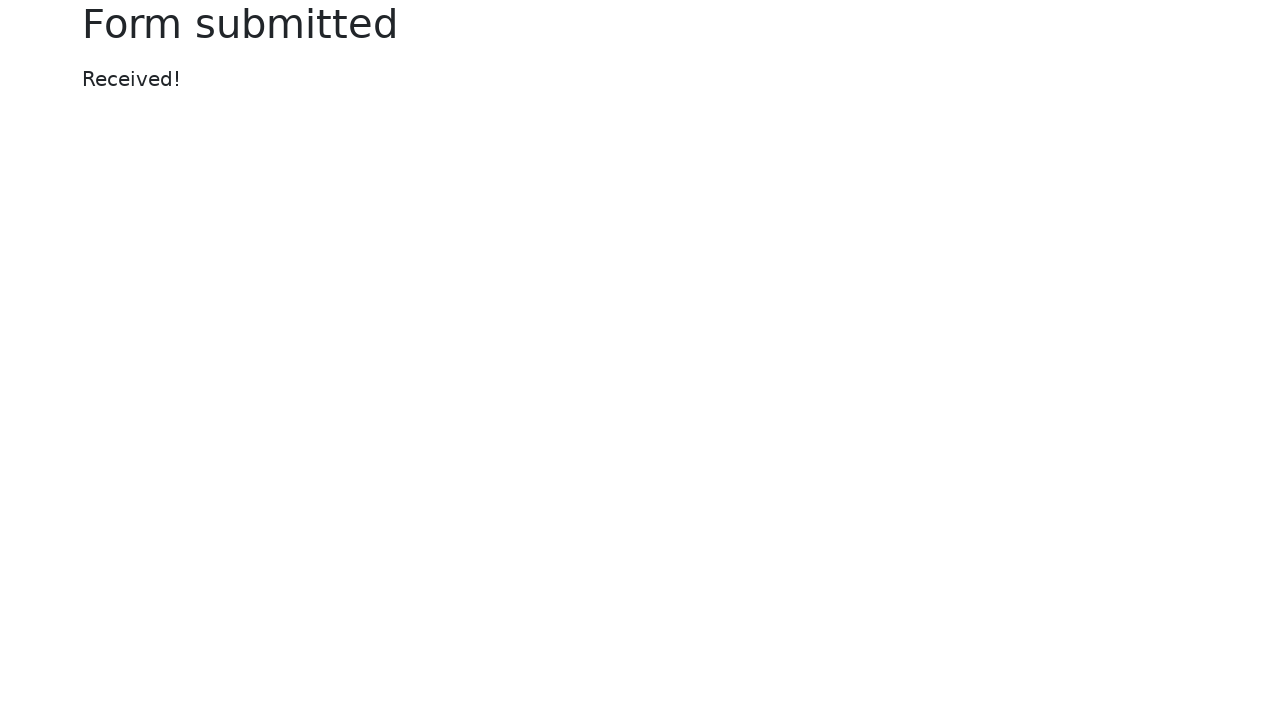